Tests navigation to the Interactions page by clicking the Interactions link and verifying the page loads

Starting URL: https://demoqa.com/

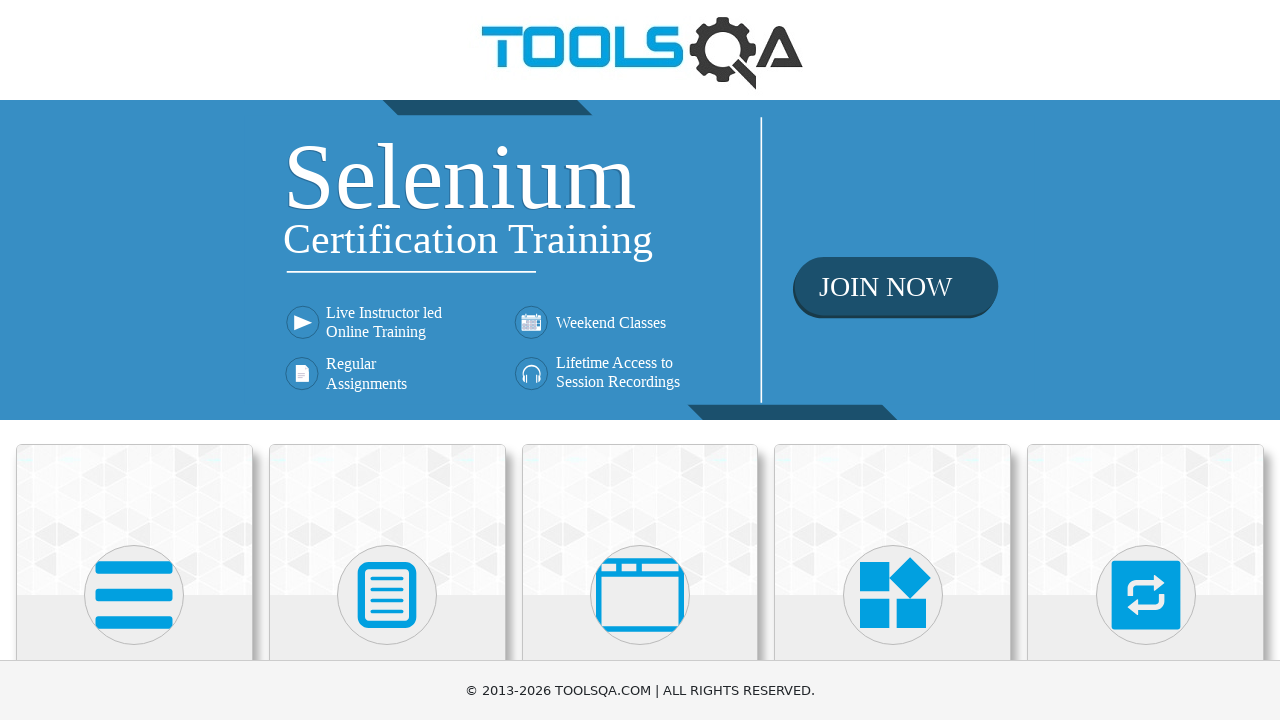

Clicked on the Interactions link at (1146, 360) on h5 >> internal:has-text="Interactions"i
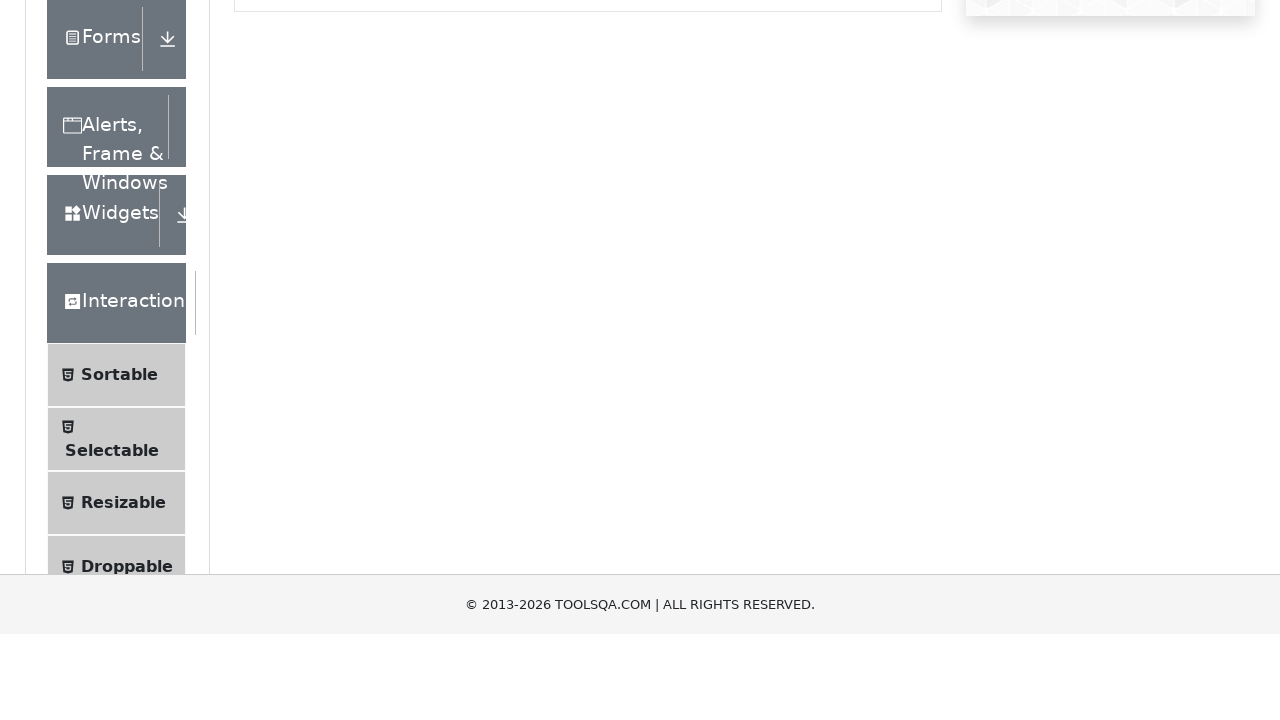

Interactions page header loaded and verified
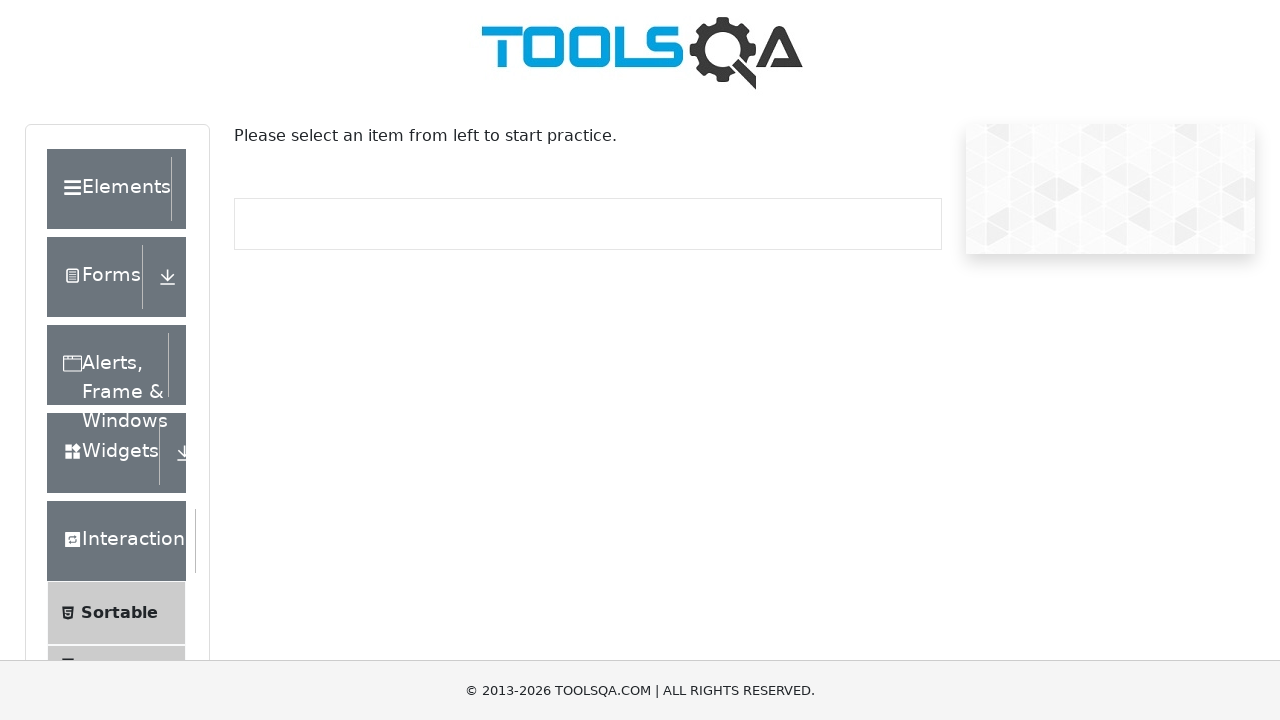

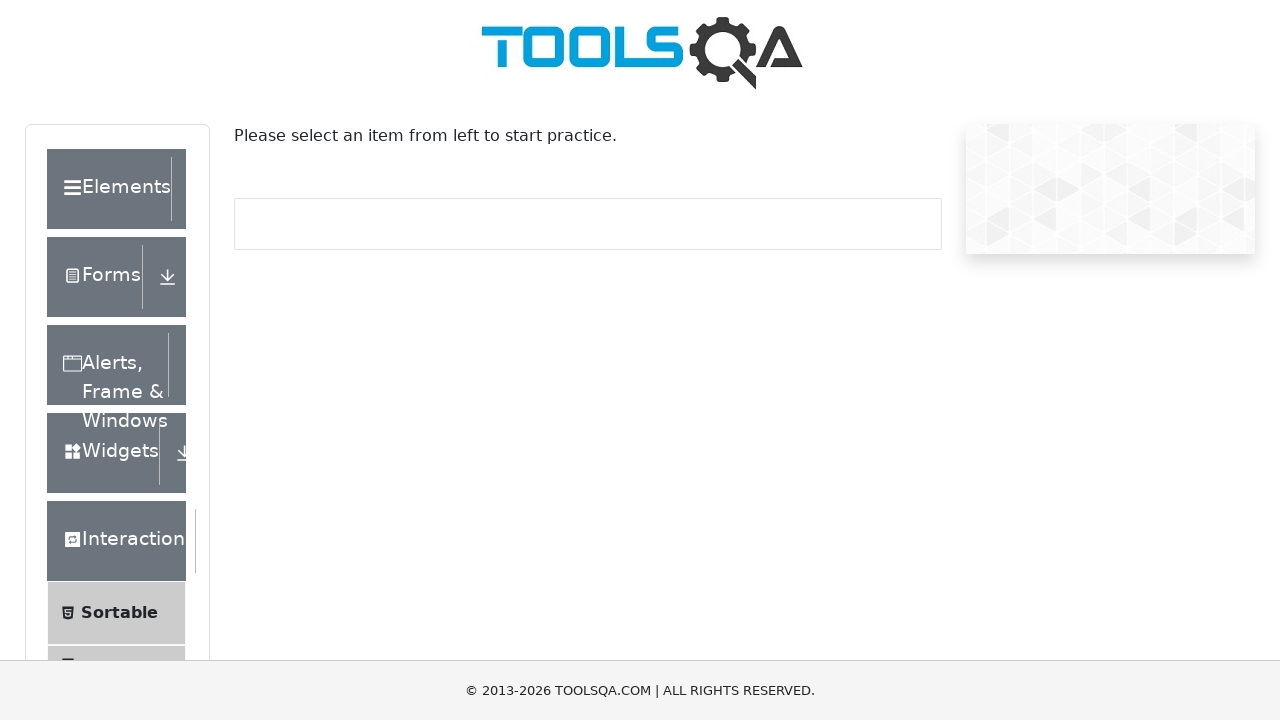